Tests valid form submission with employee number "112" and directivo value "+"

Starting URL: https://elenarivero.github.io/Ejercicio2/index.html

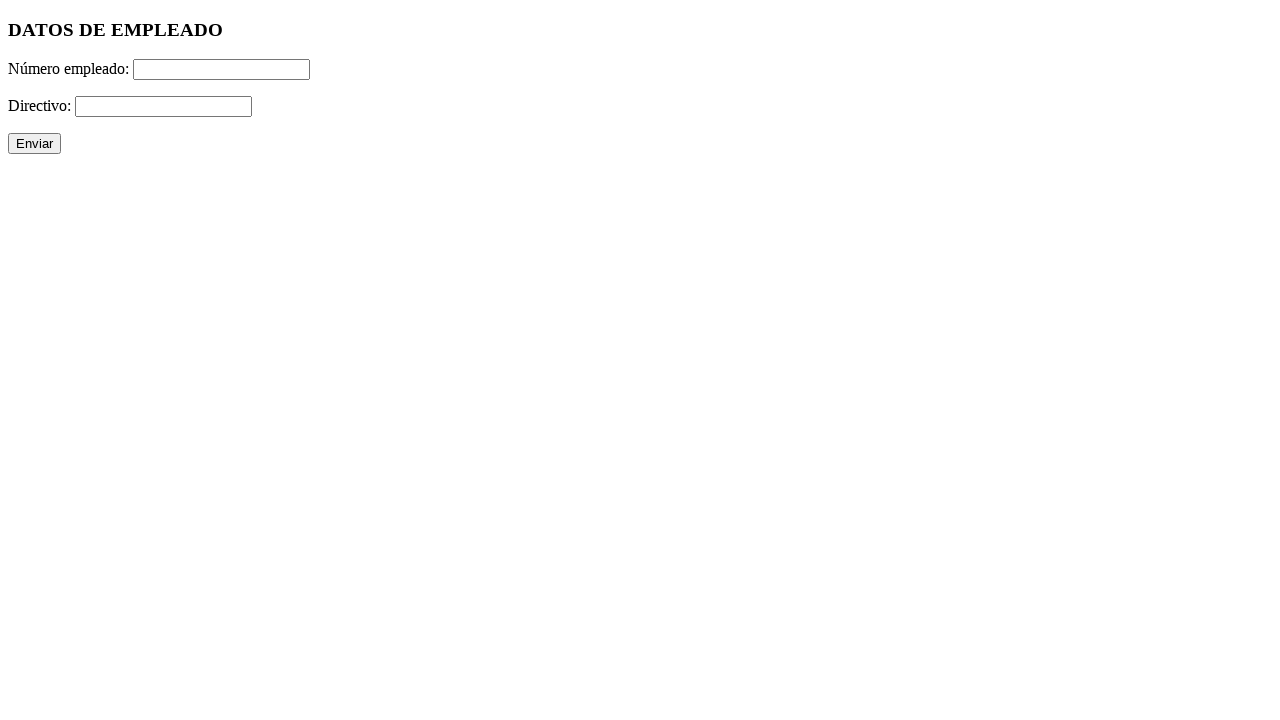

Filled employee number field with '112' on #numero
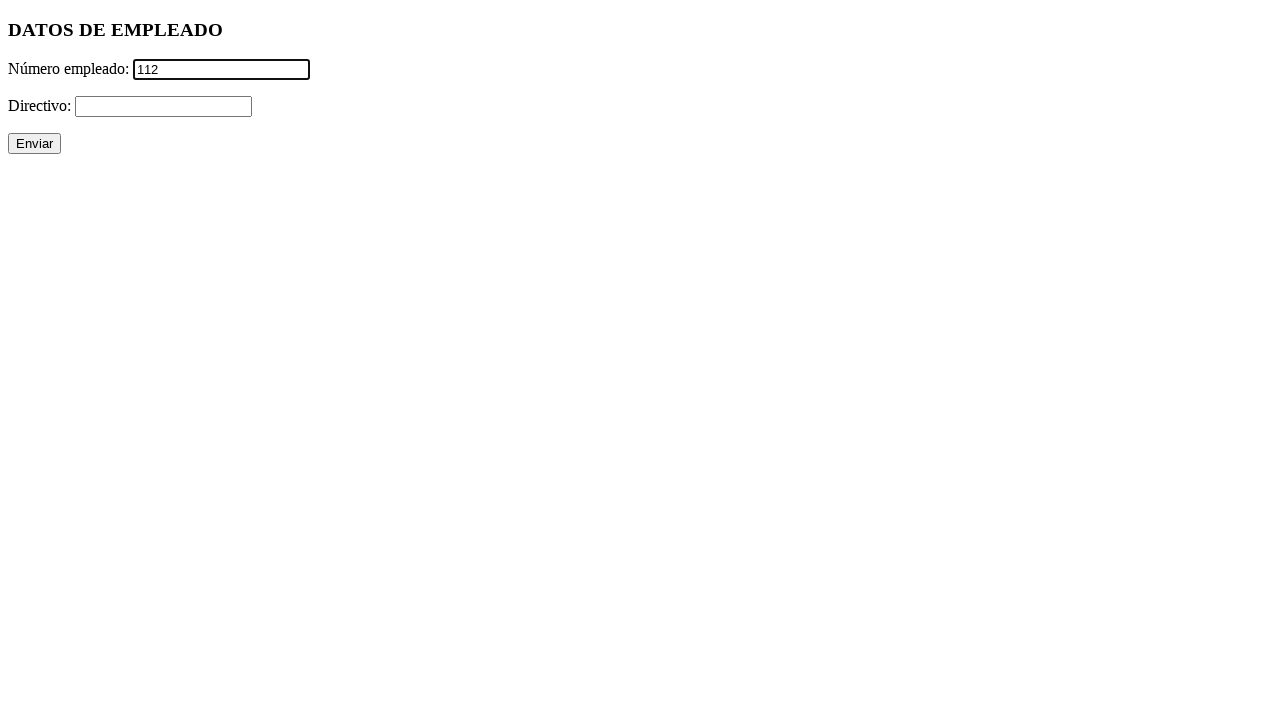

Filled directivo field with '+' on #directivo
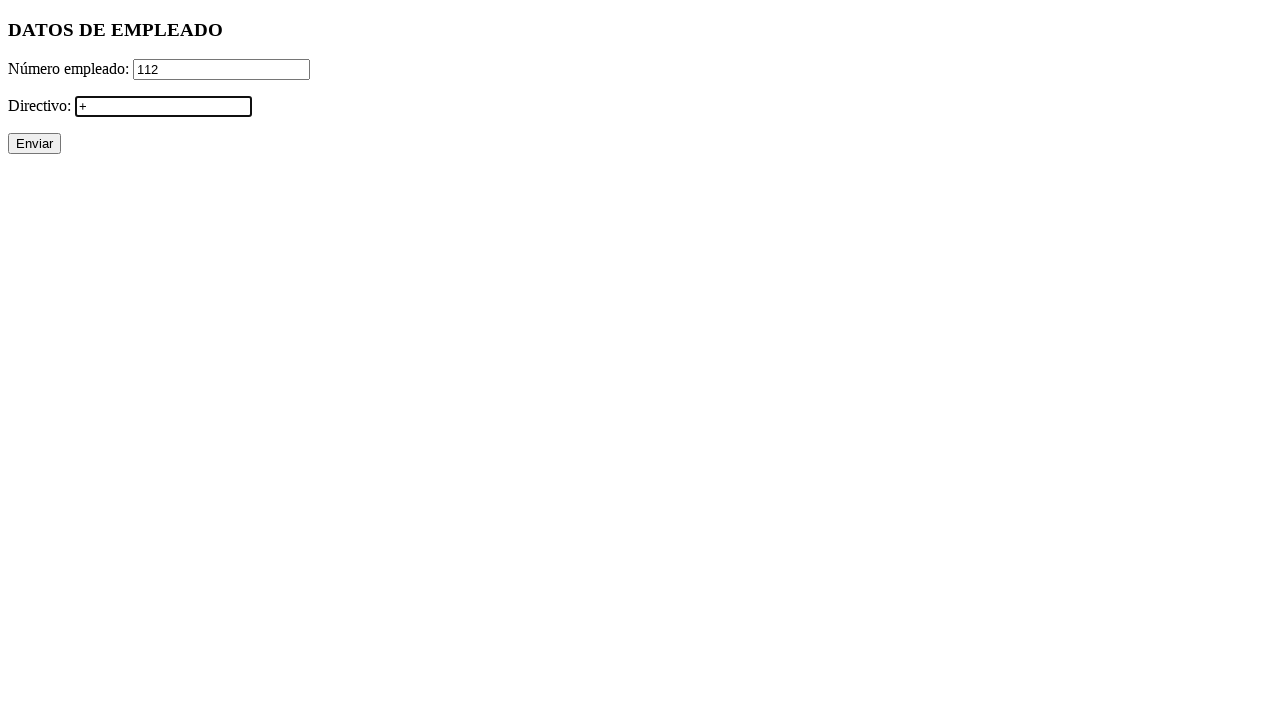

Clicked submit button to submit the form at (34, 144) on xpath=//p/input[@type='submit']
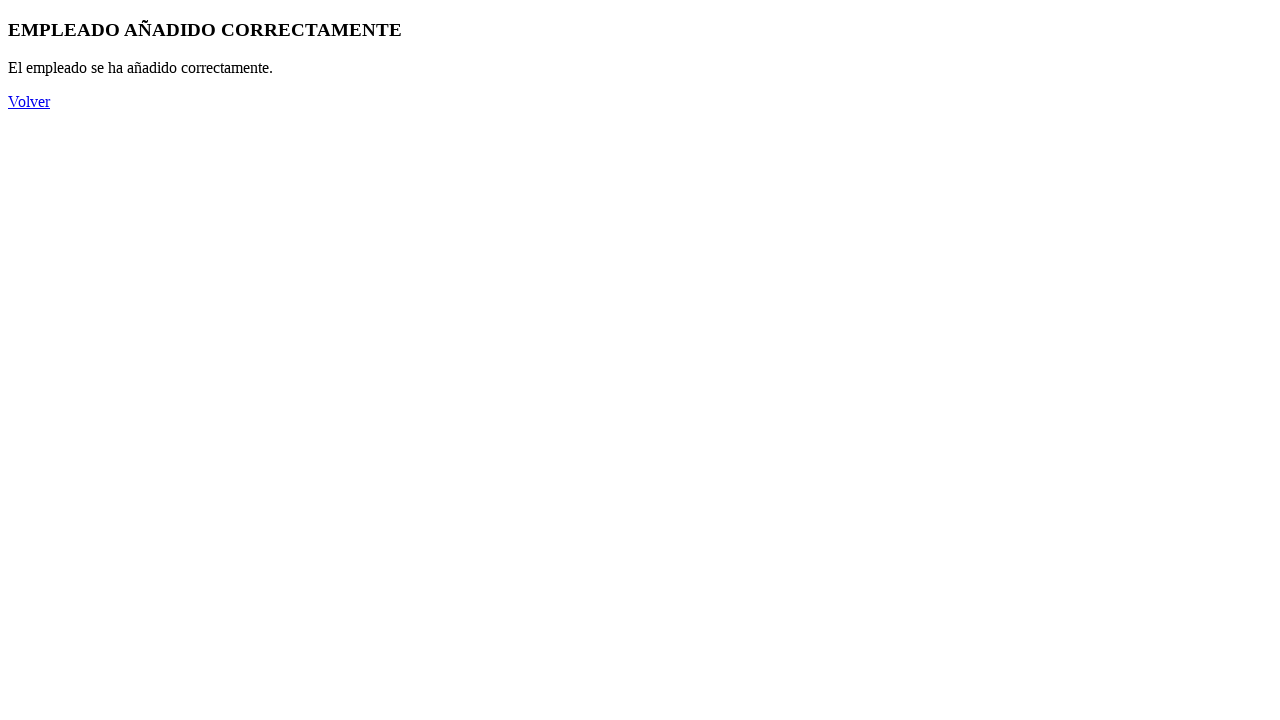

Verified success message displayed in h3 element
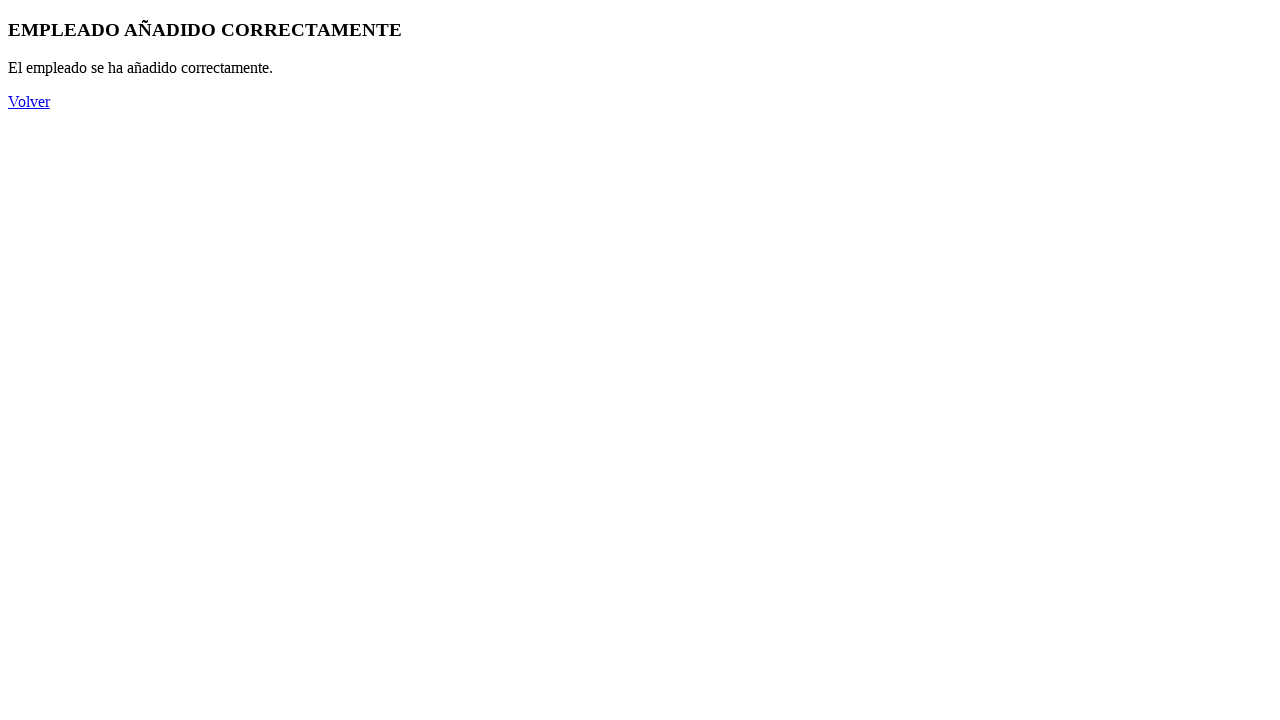

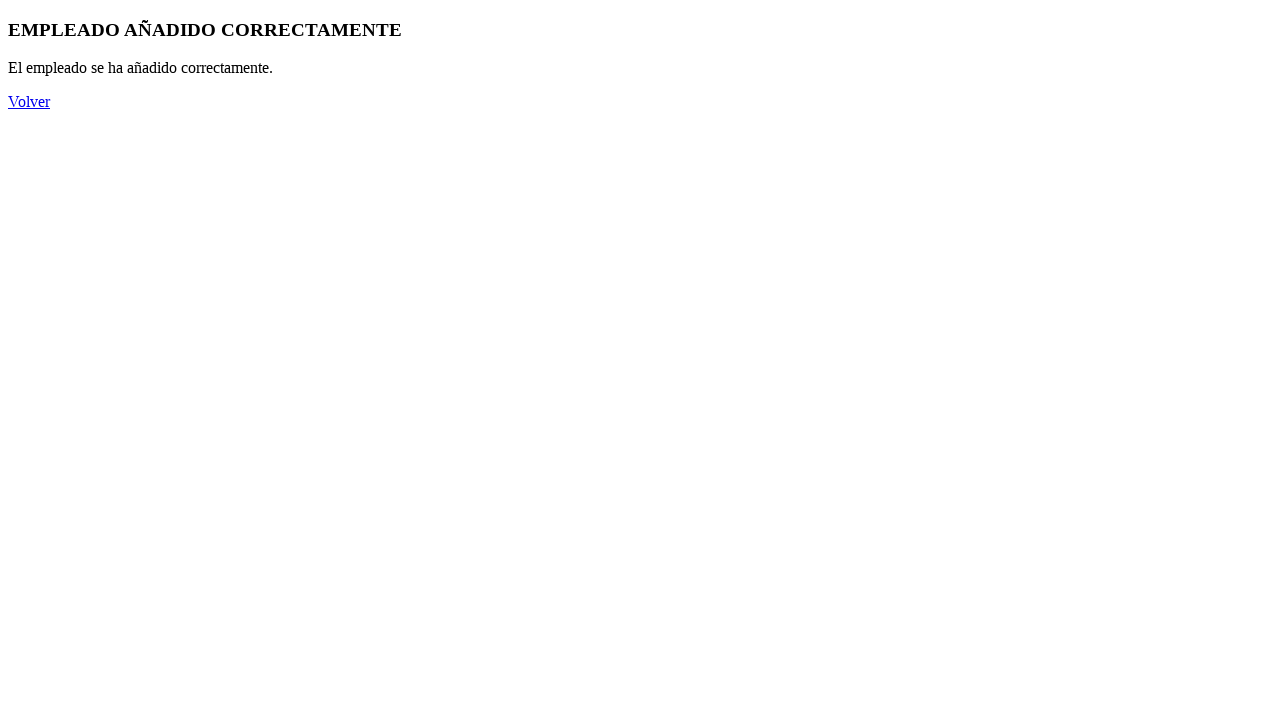